Automates filling out the Panda Express guest experience survey code entry form by entering a 22-character code split across 6 input fields and clicking the next button.

Starting URL: https://www.pandaguestexperience.com/Index.aspx?POSType=SmartCode

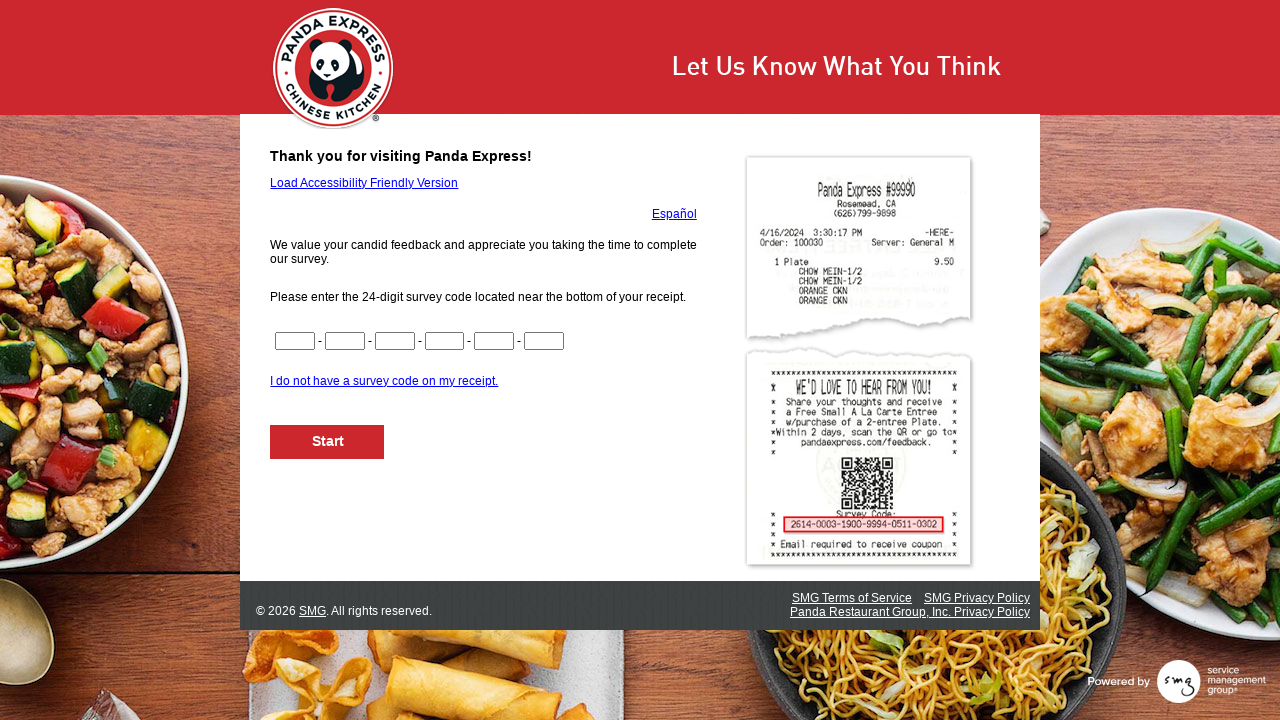

Filled CN1 field with first 4 characters of survey code on input[name='CN1']
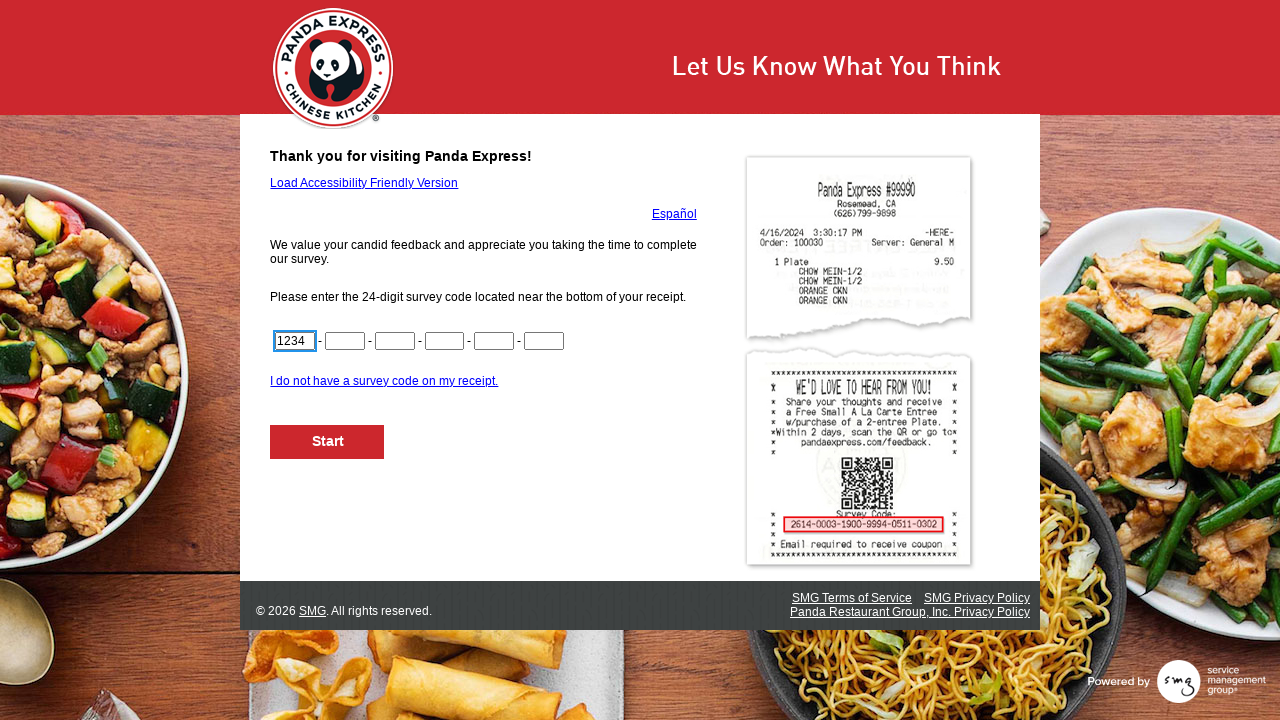

Filled CN2 field with characters 5-8 of survey code on input[name='CN2']
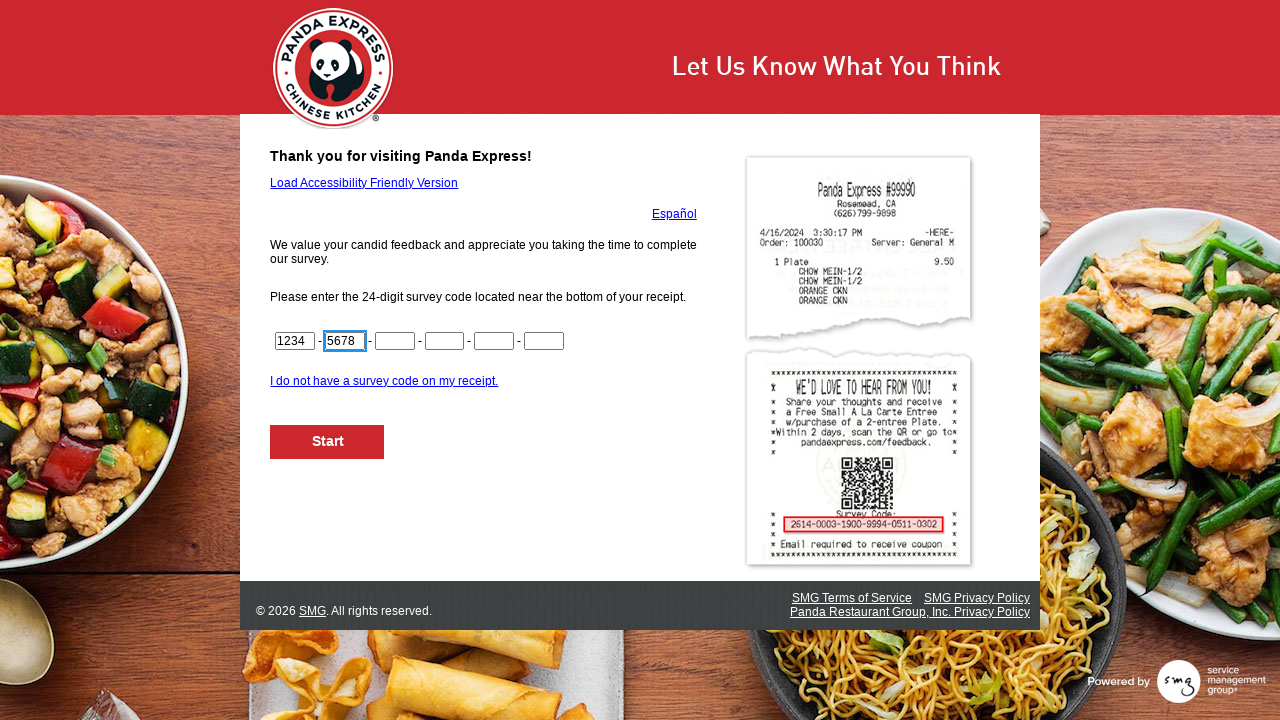

Filled CN3 field with characters 9-12 of survey code on input[name='CN3']
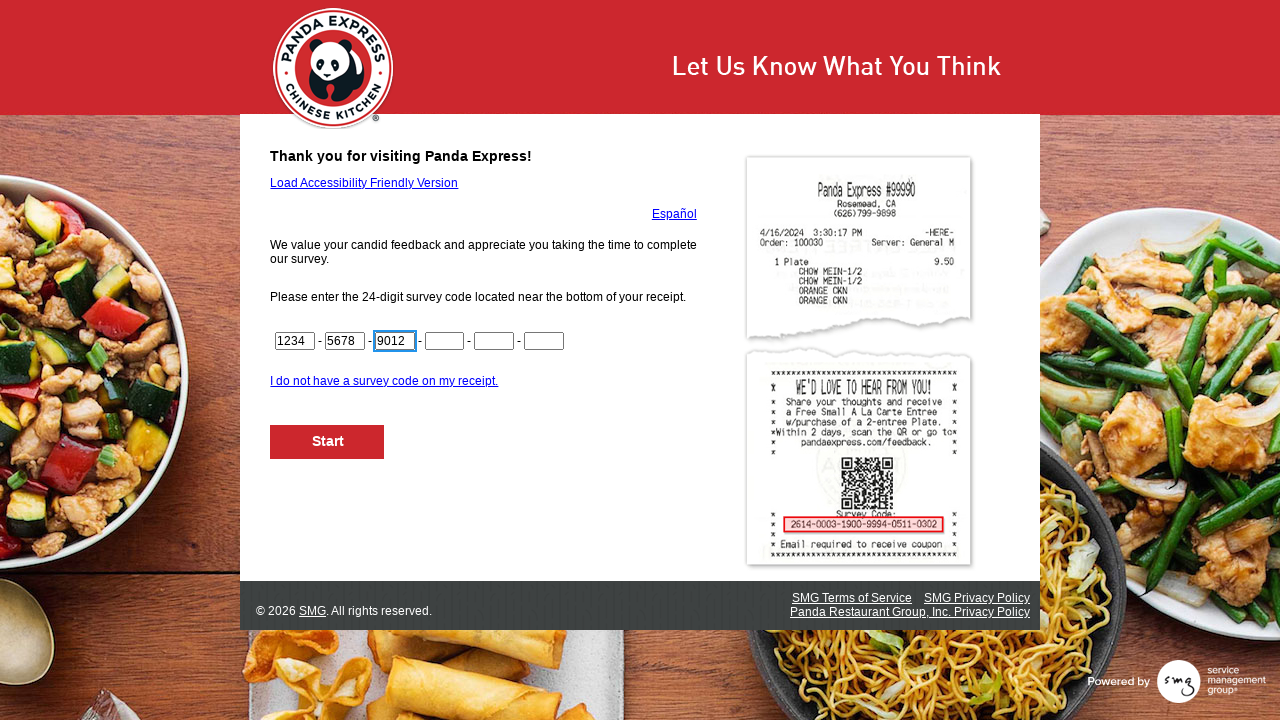

Filled CN4 field with characters 13-16 of survey code on input[name='CN4']
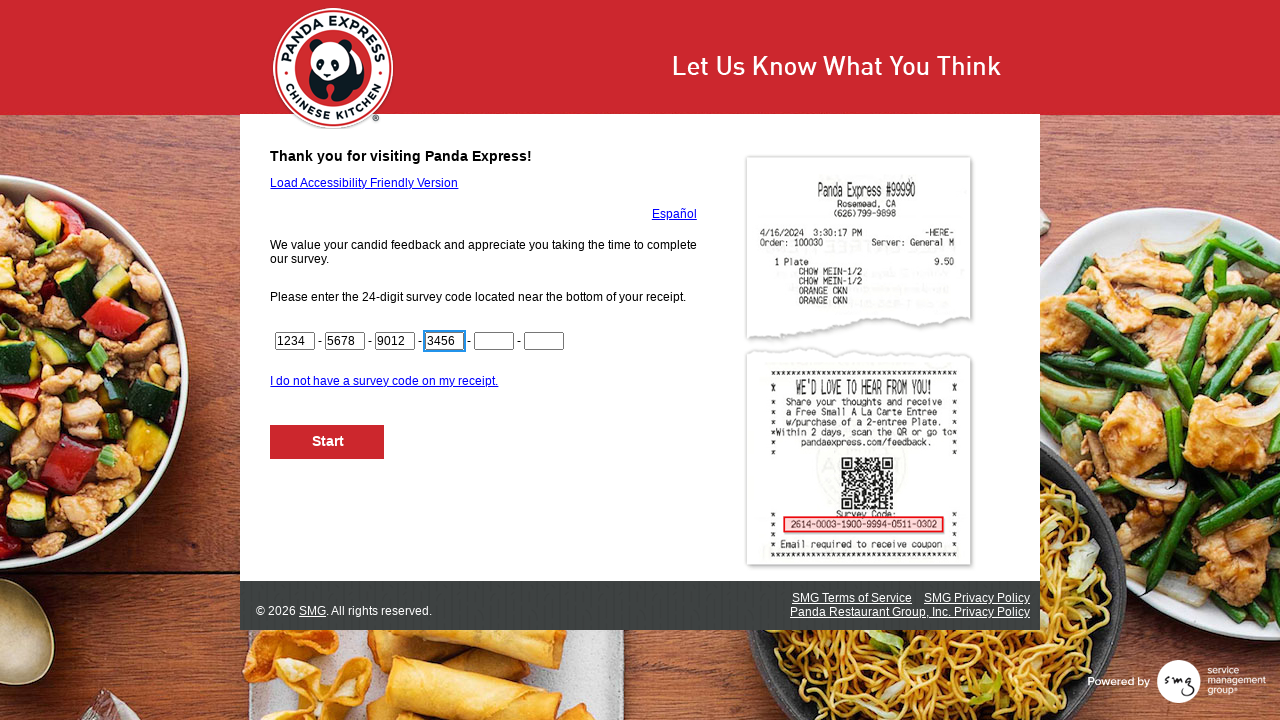

Filled CN5 field with characters 17-20 of survey code on input[name='CN5']
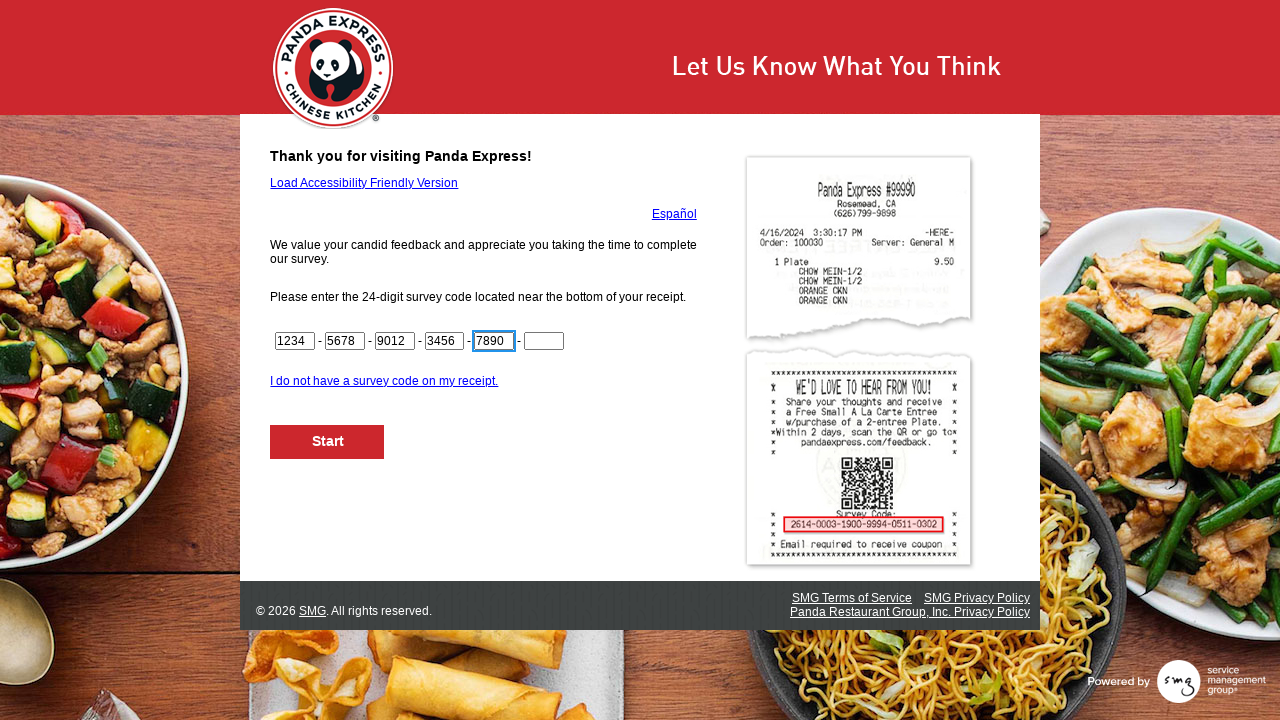

Filled CN6 field with final 2 characters of survey code on input[name='CN6']
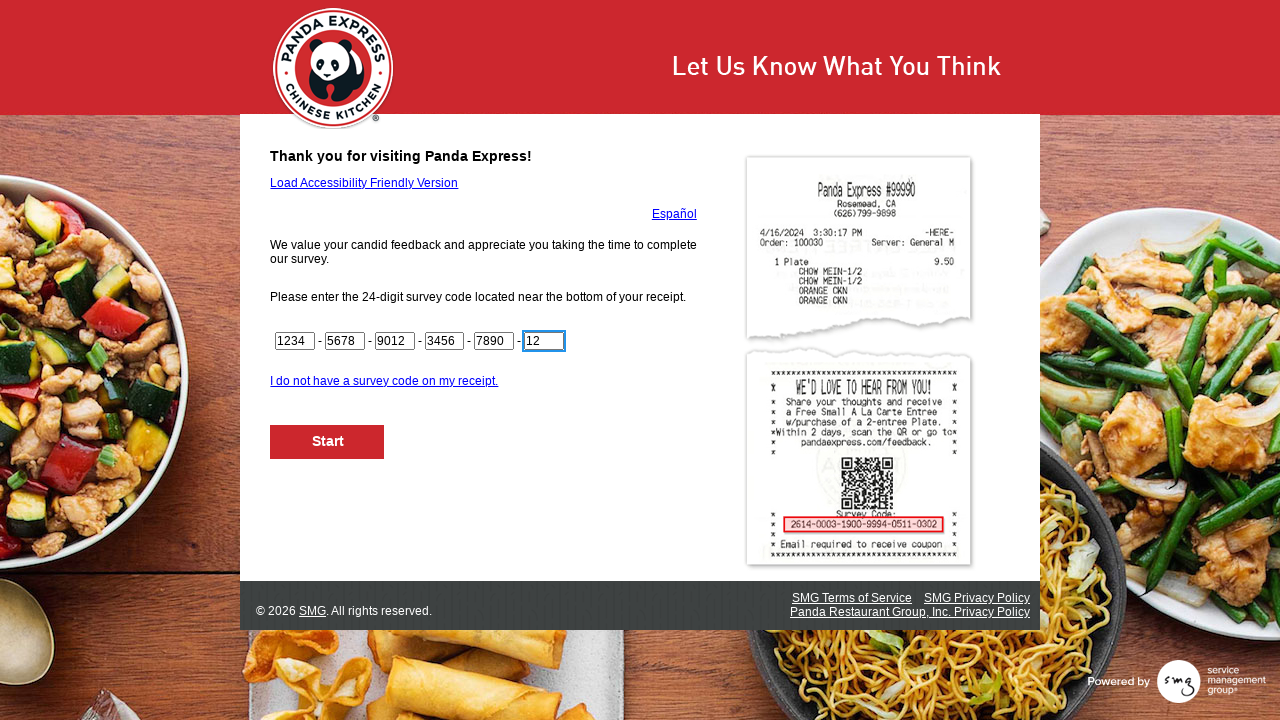

Clicked Next button to submit survey code at (328, 442) on #NextButton
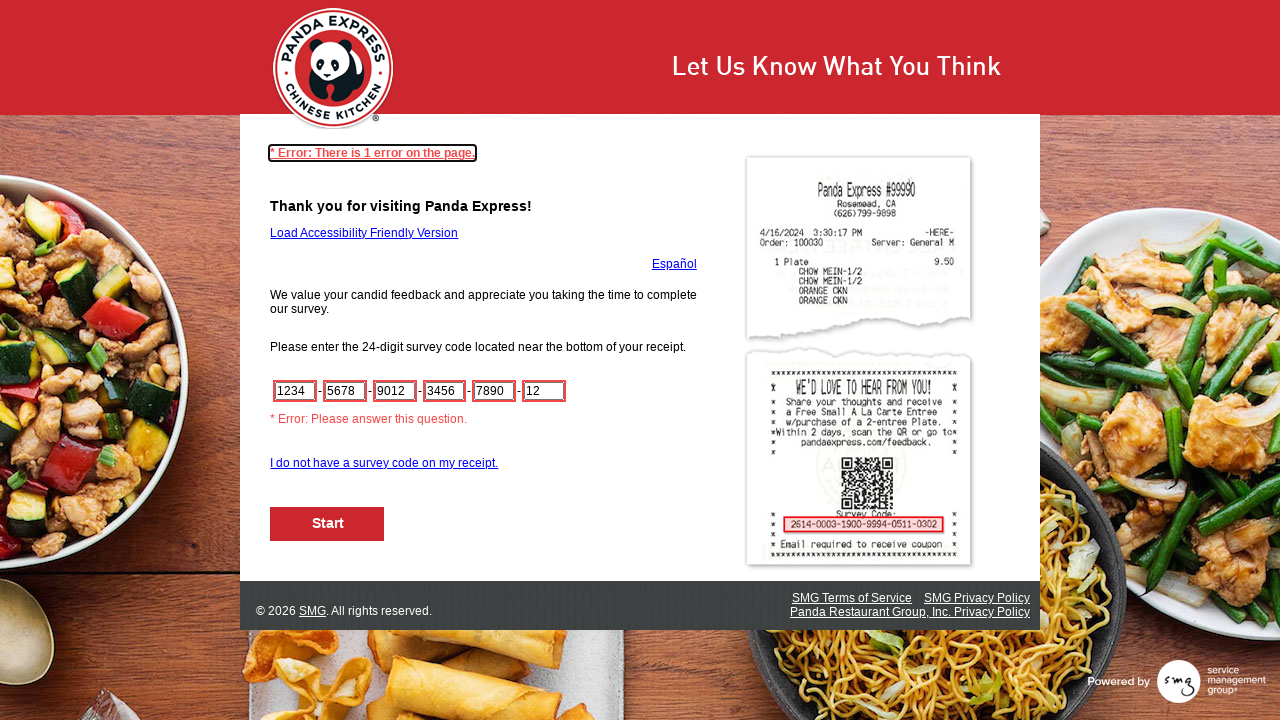

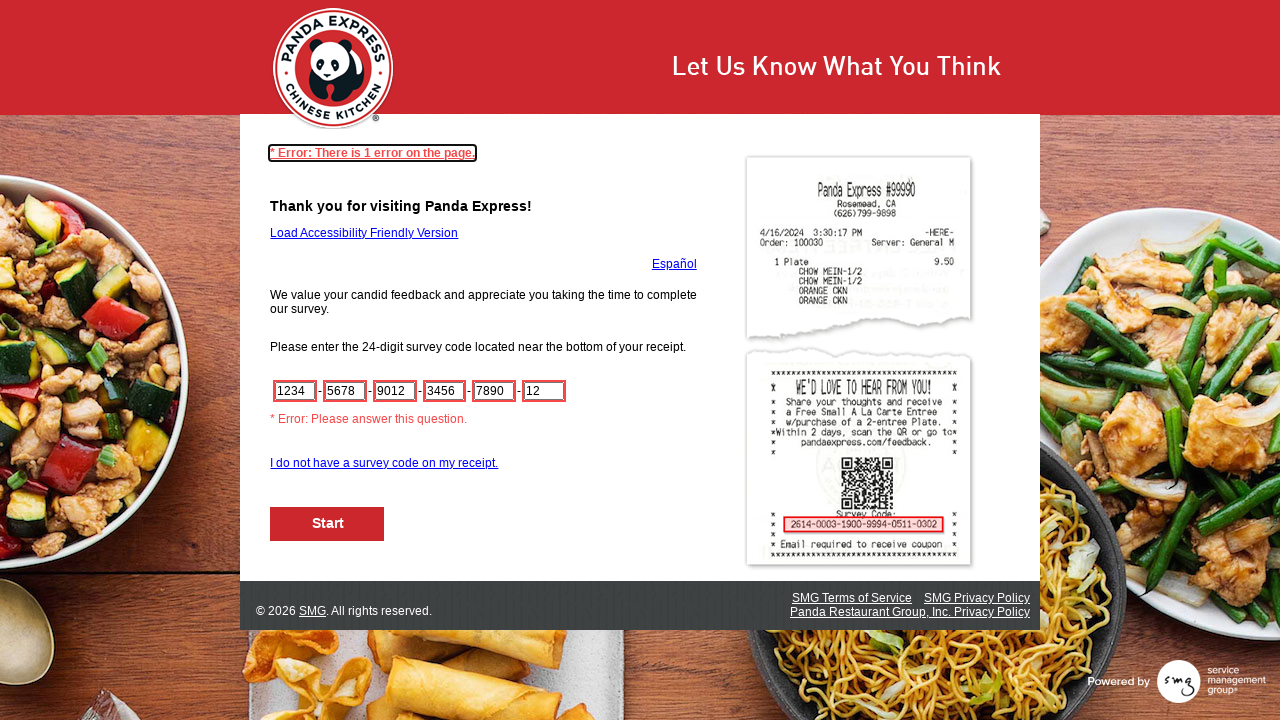